Tests checkbox functionality by clicking a bicycle checkbox, verifying it's selected, then clicking again to uncheck it and verify it's deselected

Starting URL: https://chandanachaitanya.github.io/selenium-practice-site/

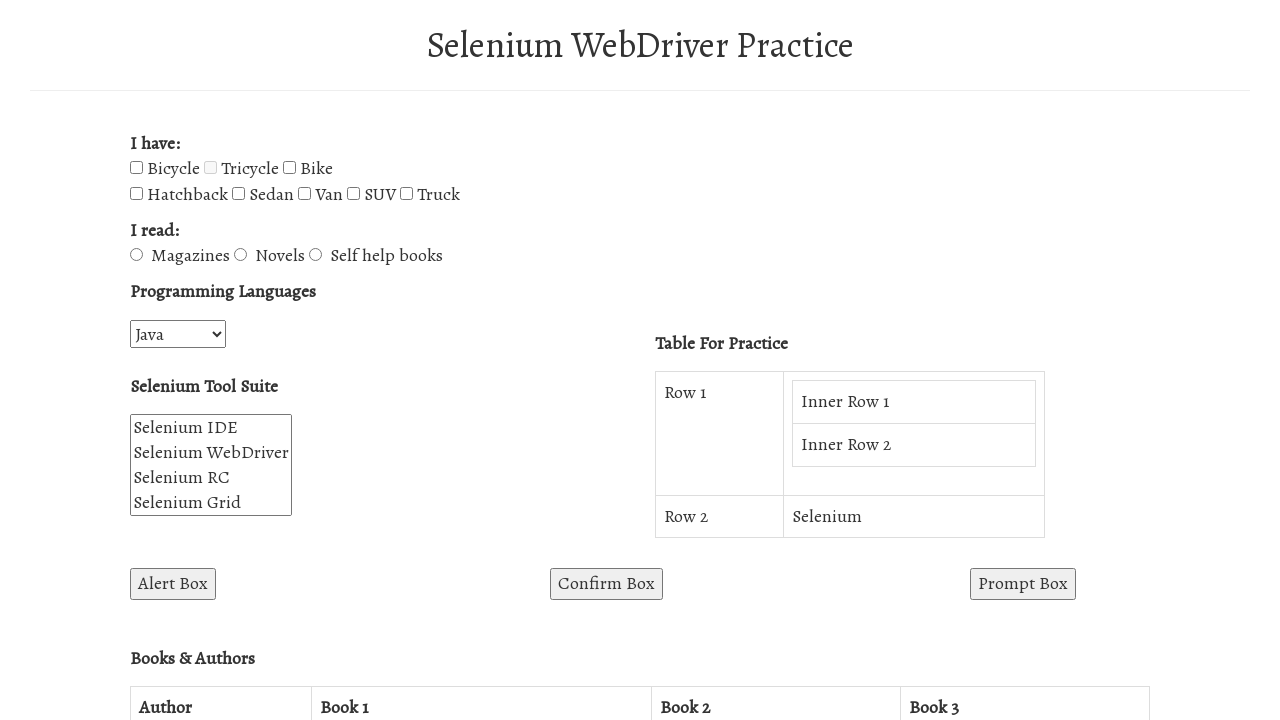

Navigated to selenium practice site
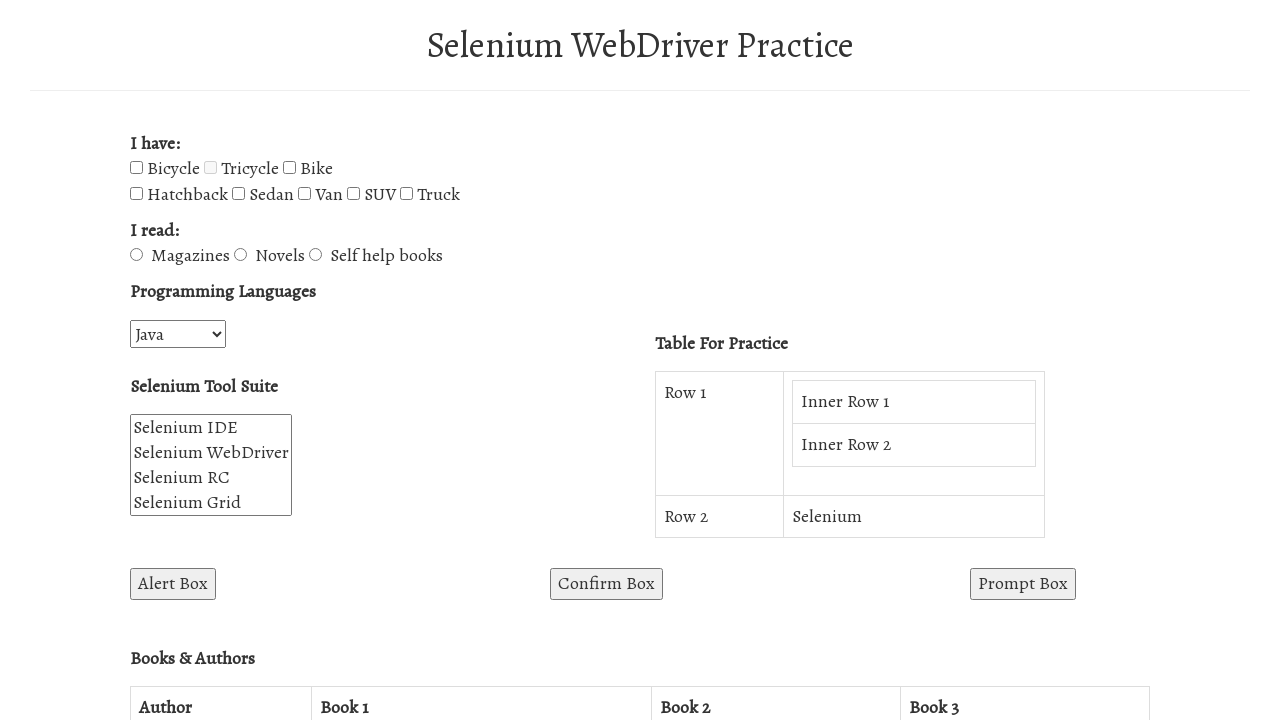

Clicked bicycle checkbox to check it at (136, 168) on xpath=//div[@id='twoWheelVehicles']//input[@id='bicycle-checkbox']
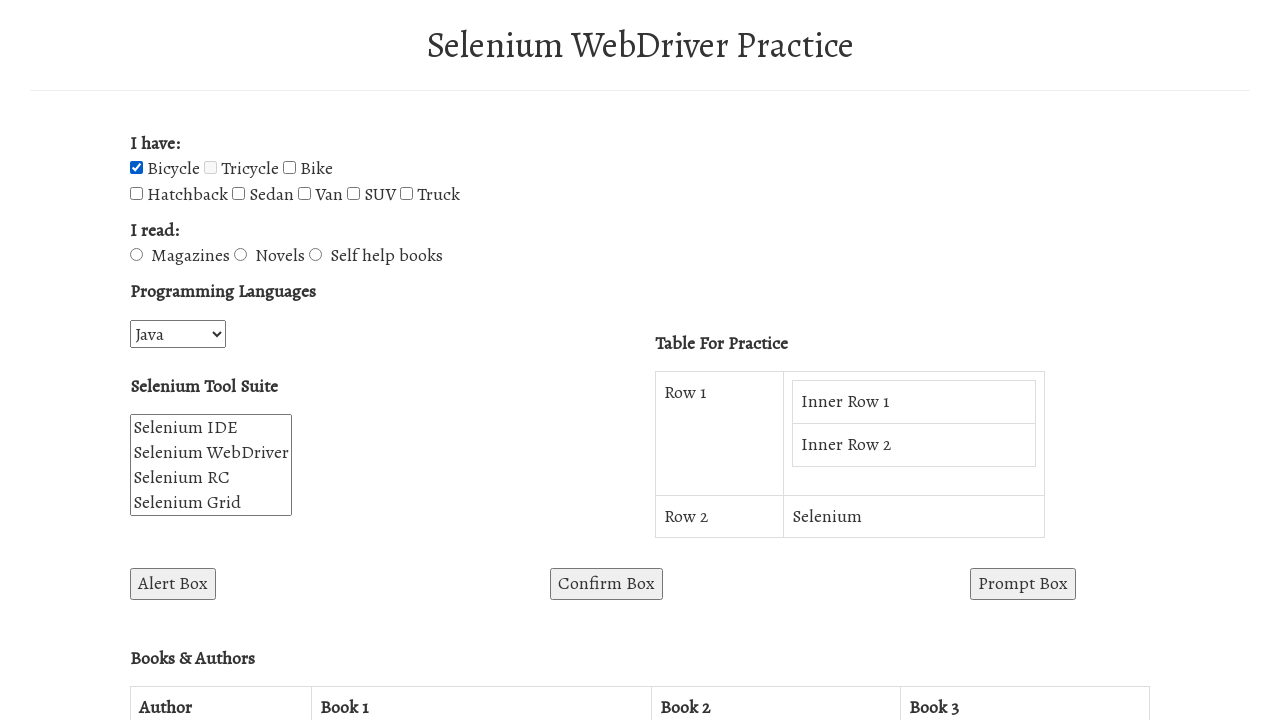

Located bicycle checkbox element
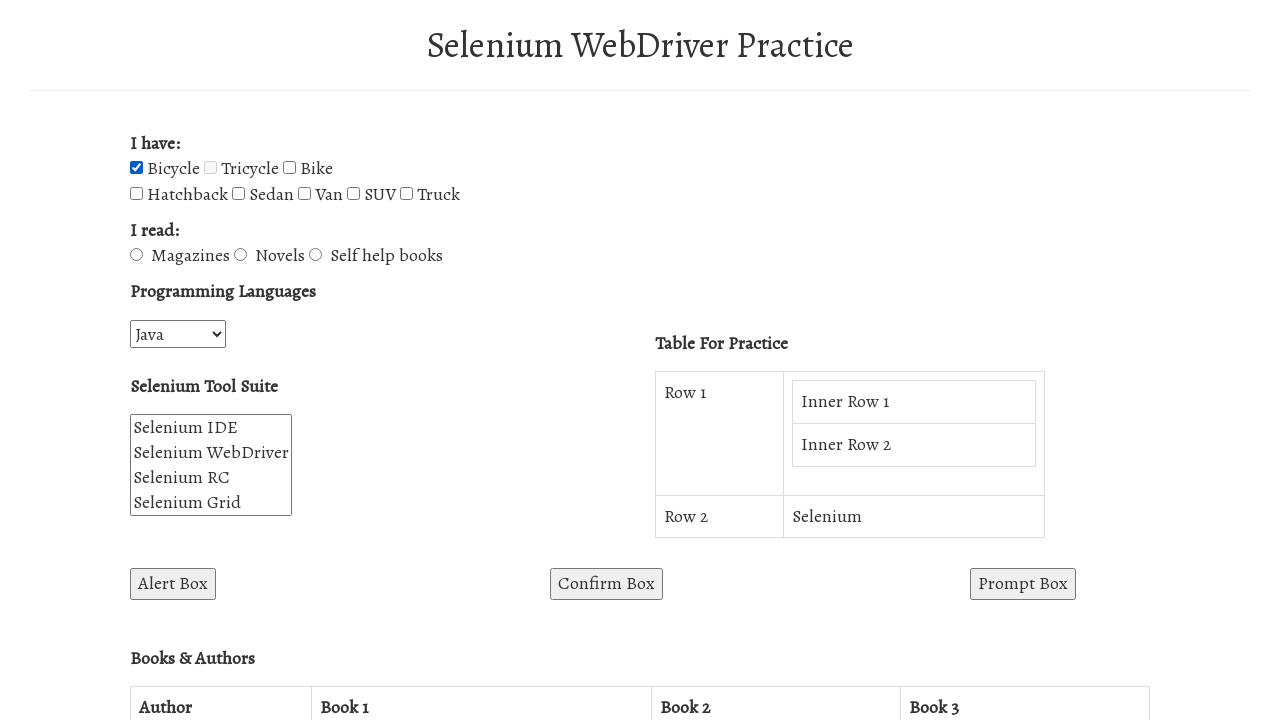

Verified bicycle checkbox is checked
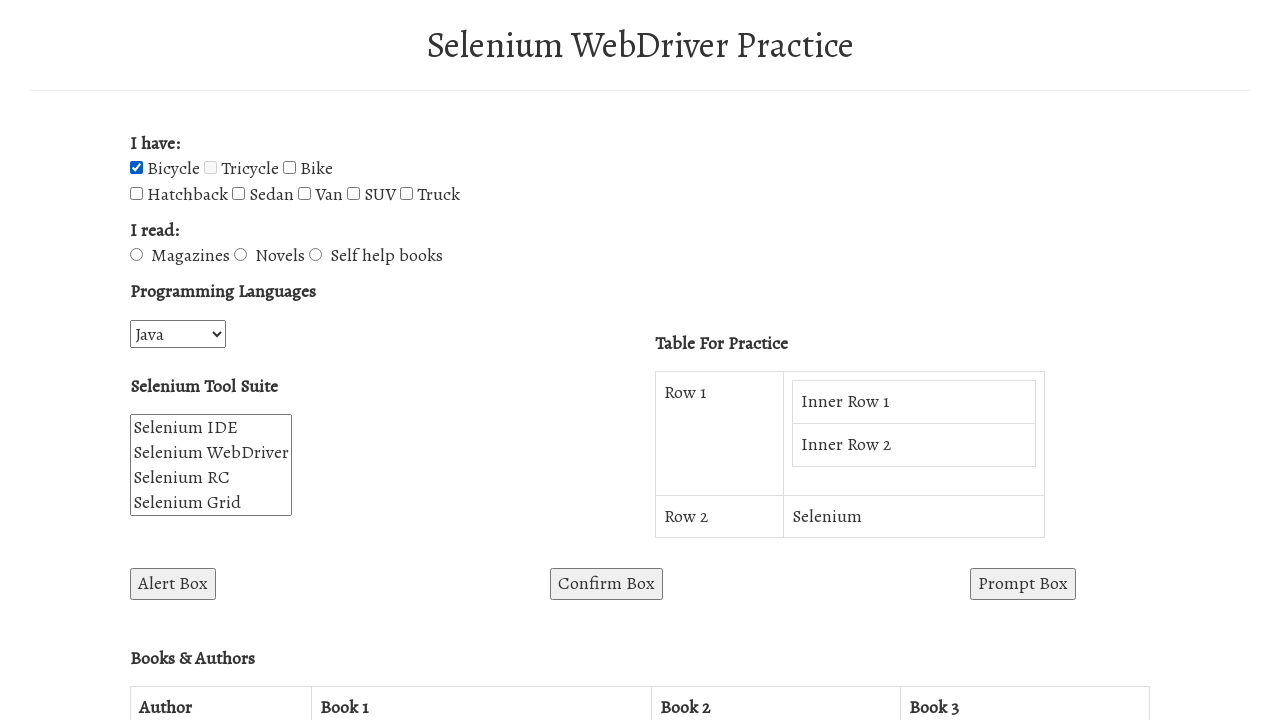

Clicked bicycle checkbox to uncheck it at (136, 168) on xpath=//div[@id='twoWheelVehicles']//input[@id='bicycle-checkbox']
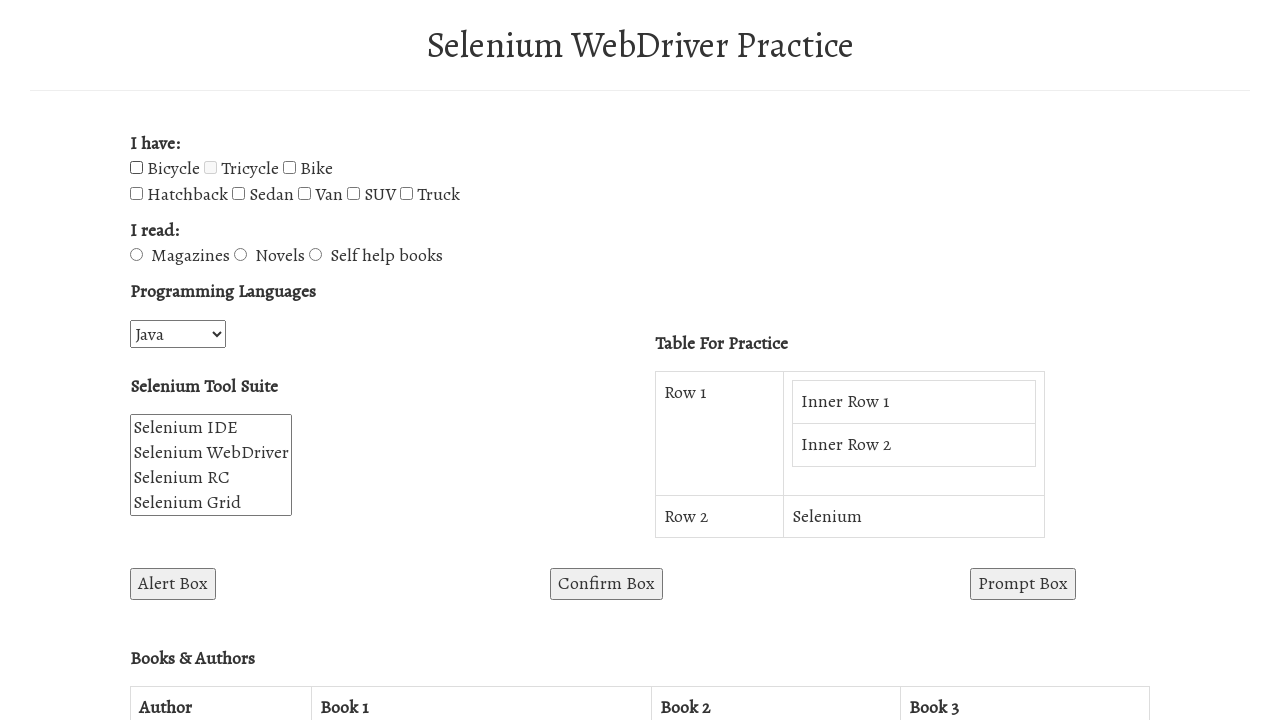

Verified bicycle checkbox is unchecked
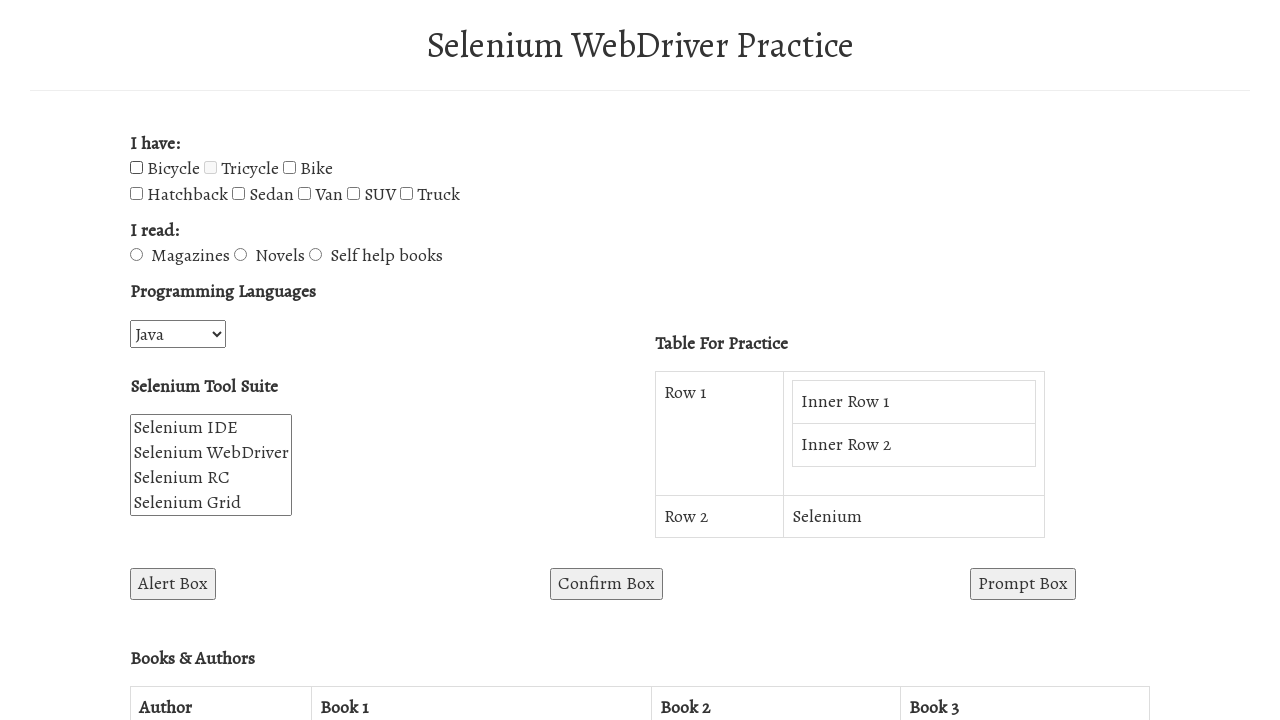

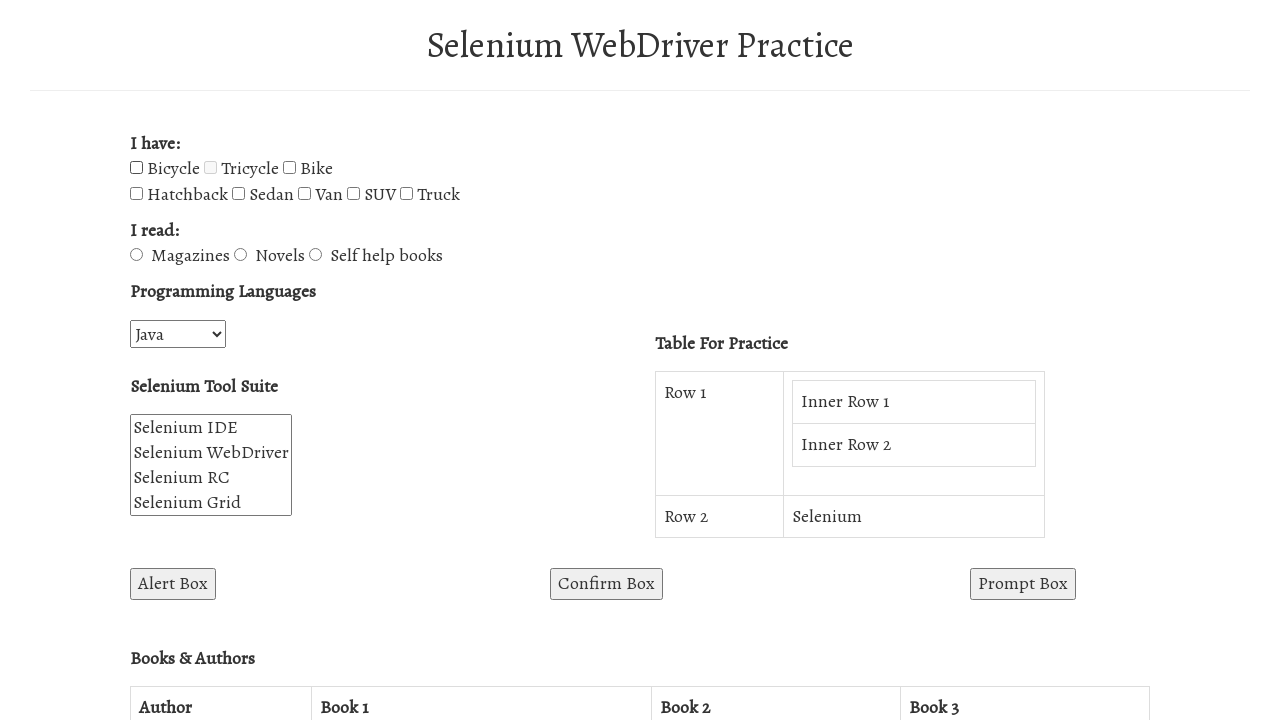